Tests adding and then removing an element on Herokuapp to verify the element disappears after removal.

Starting URL: https://the-internet.herokuapp.com/

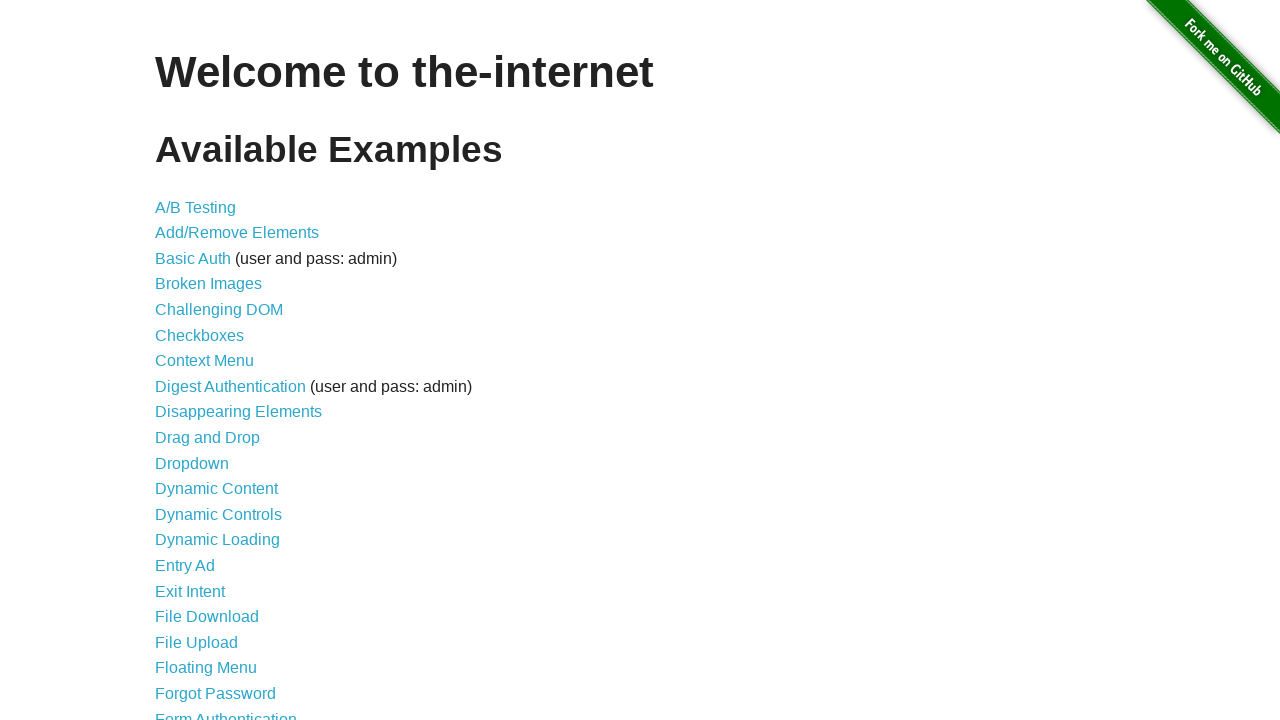

Clicked link to navigate to add/remove elements page at (237, 233) on a[href='/add_remove_elements/']
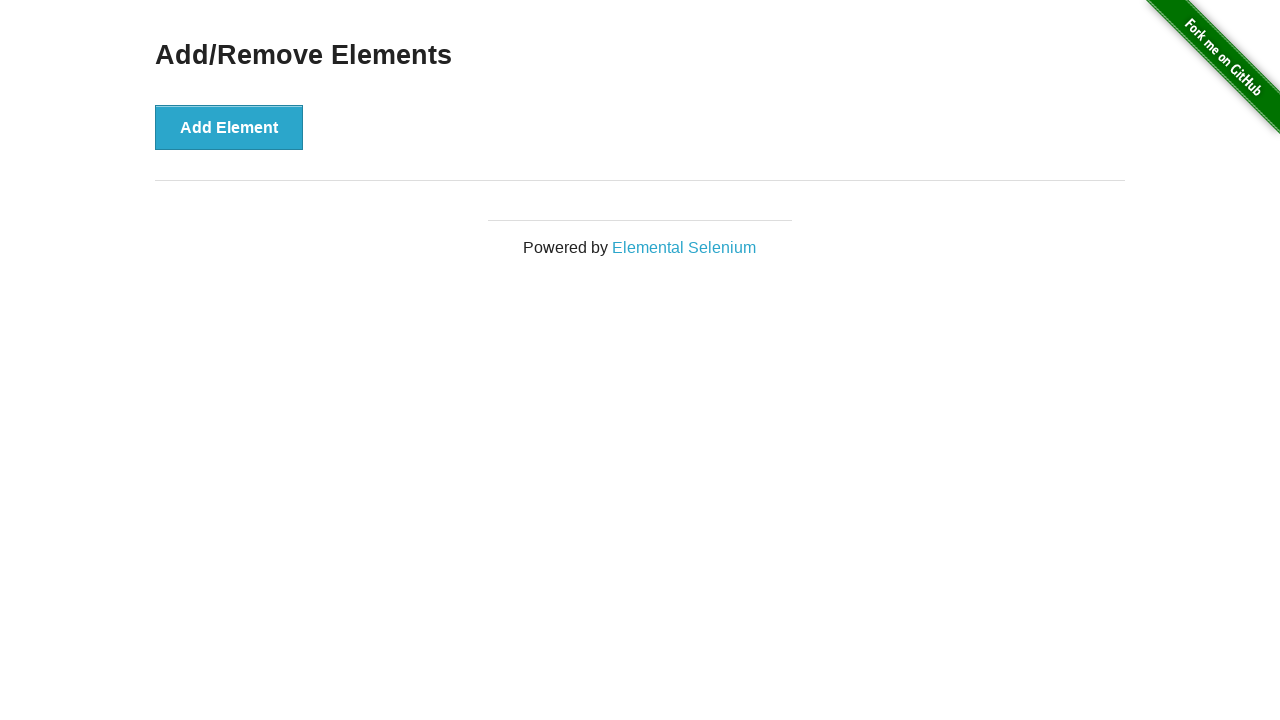

Clicked Add Element button at (229, 127) on button[onclick='addElement()']
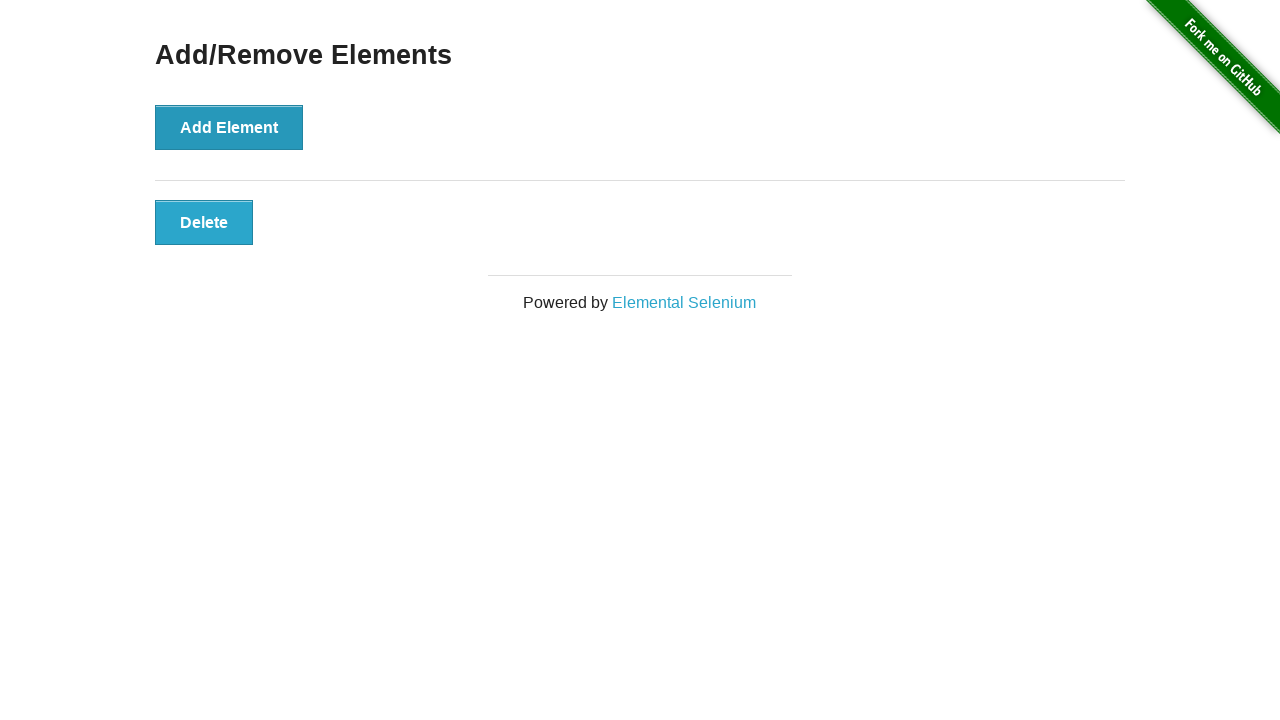

New element appeared on the page
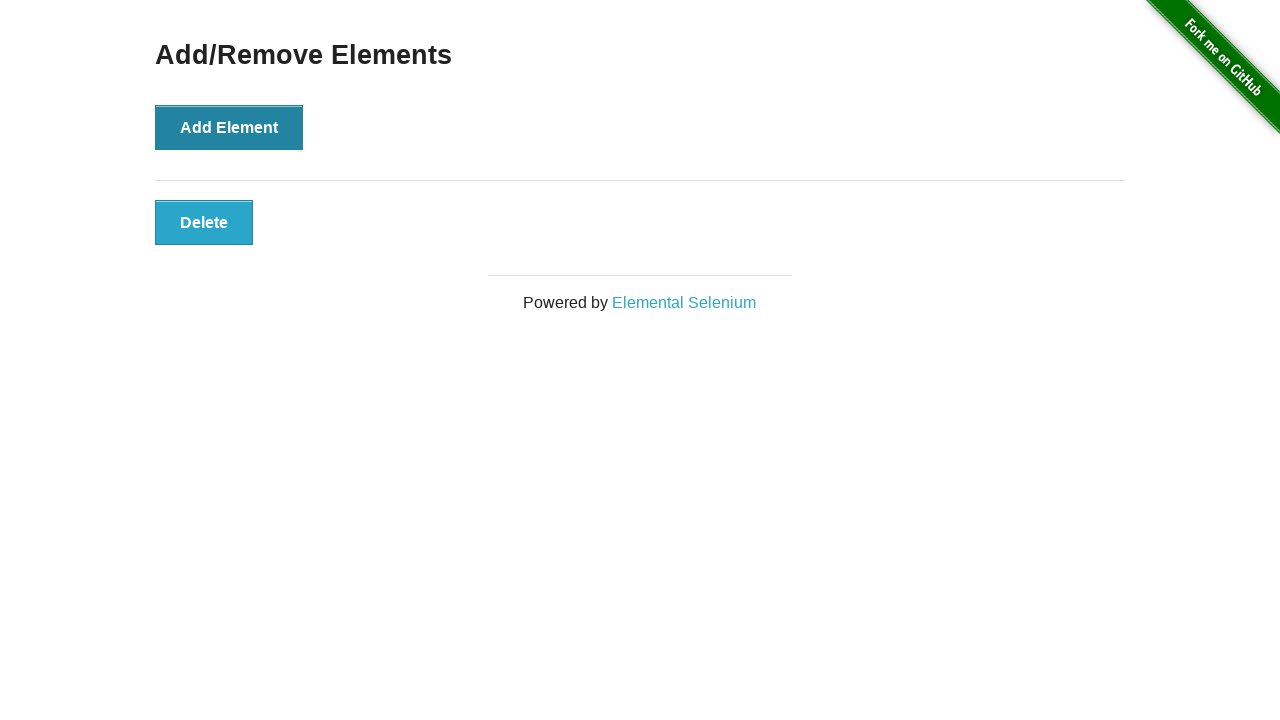

Clicked Delete button to remove the added element at (204, 222) on button.added-manually
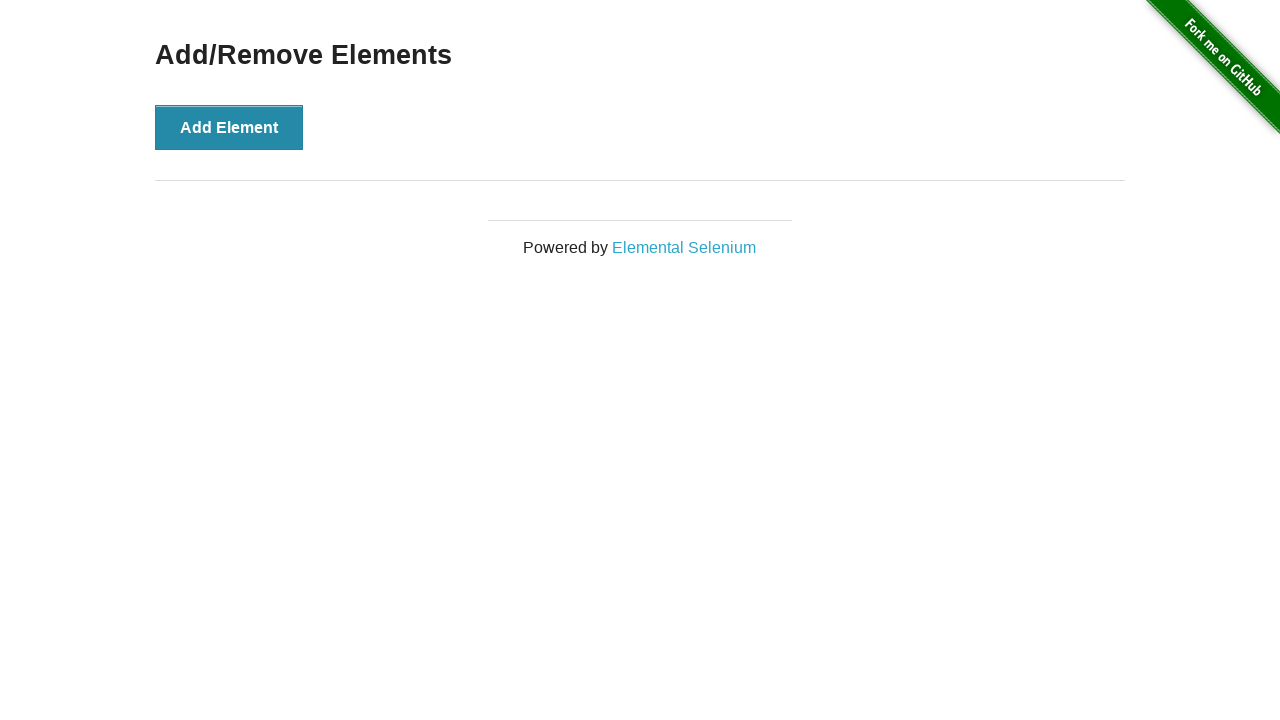

Verified that the added element has been removed and is no longer visible
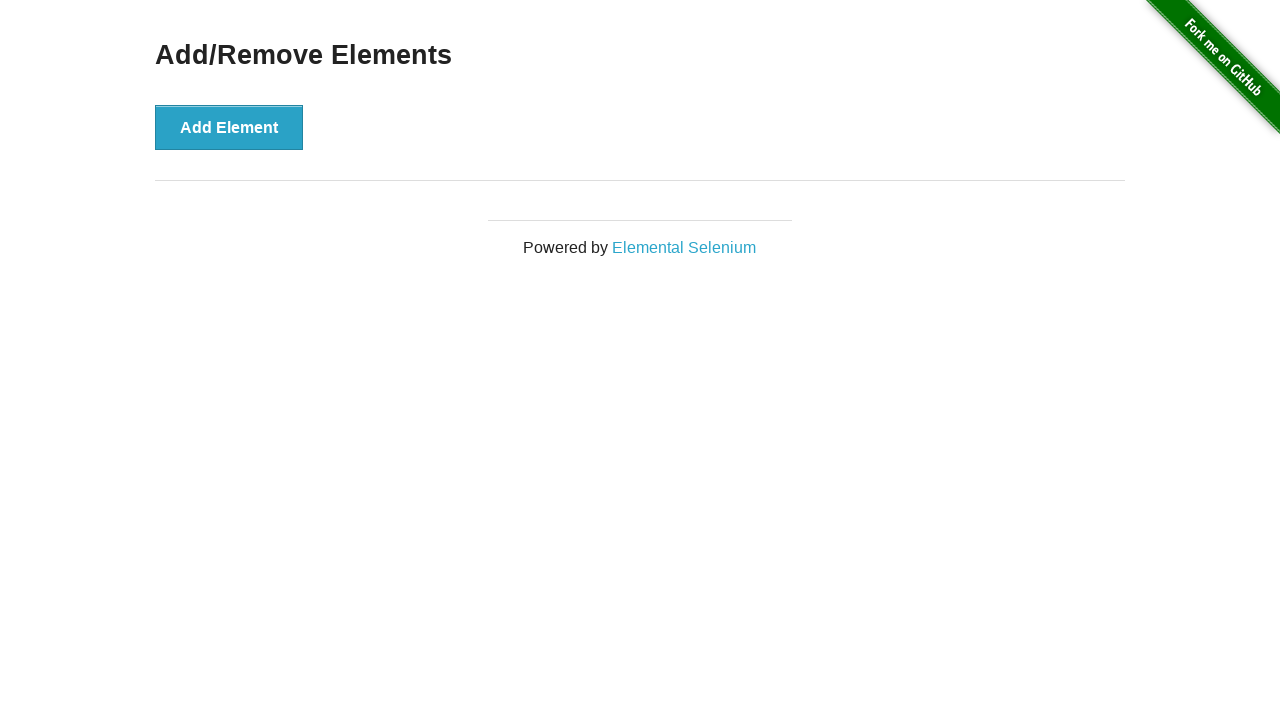

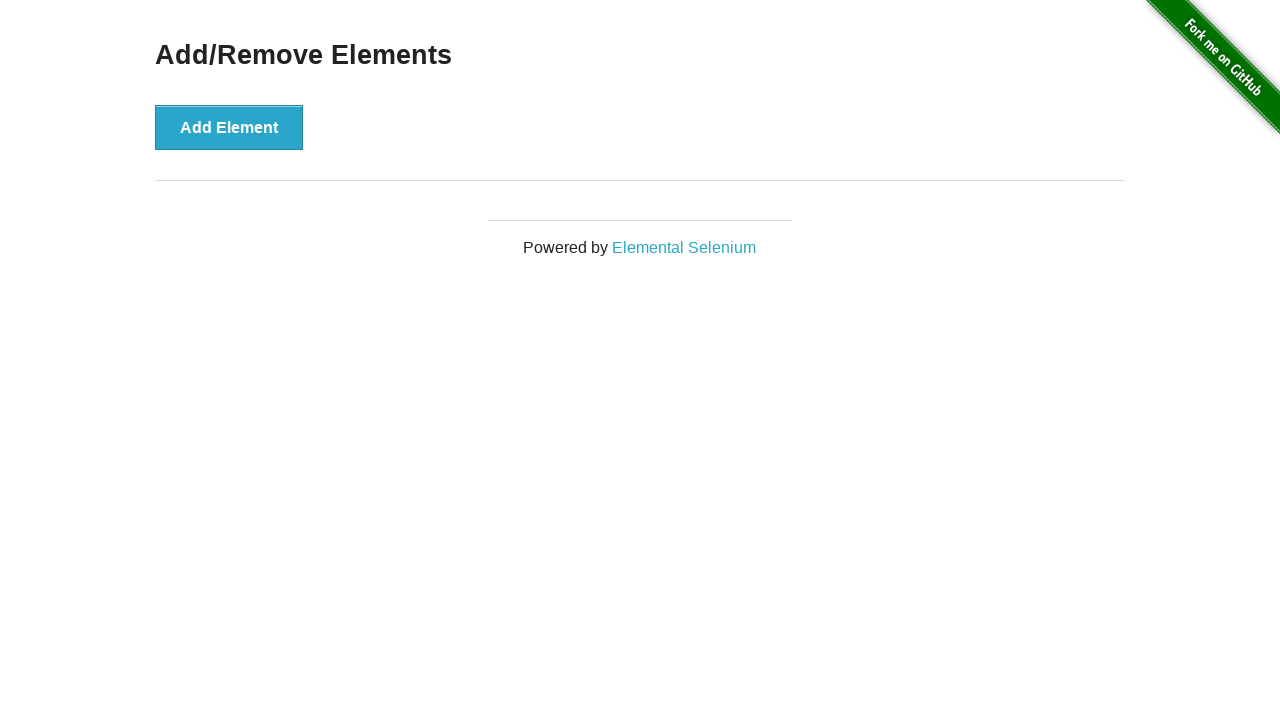